Tests API call links that return various HTTP status codes (201, 204, 301, 400, 401, 403, 404) and verifies the response is displayed.

Starting URL: https://demoqa.com/links

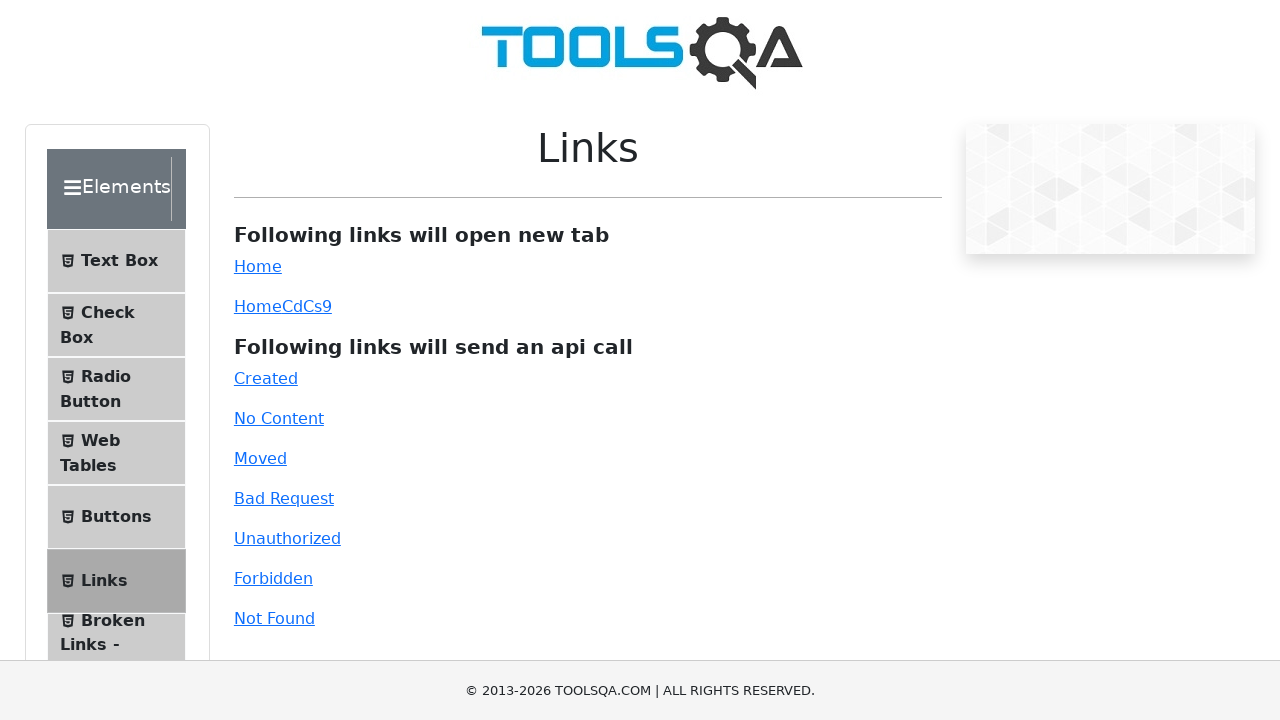

Clicked Created link (HTTP 201) at (266, 378) on #created
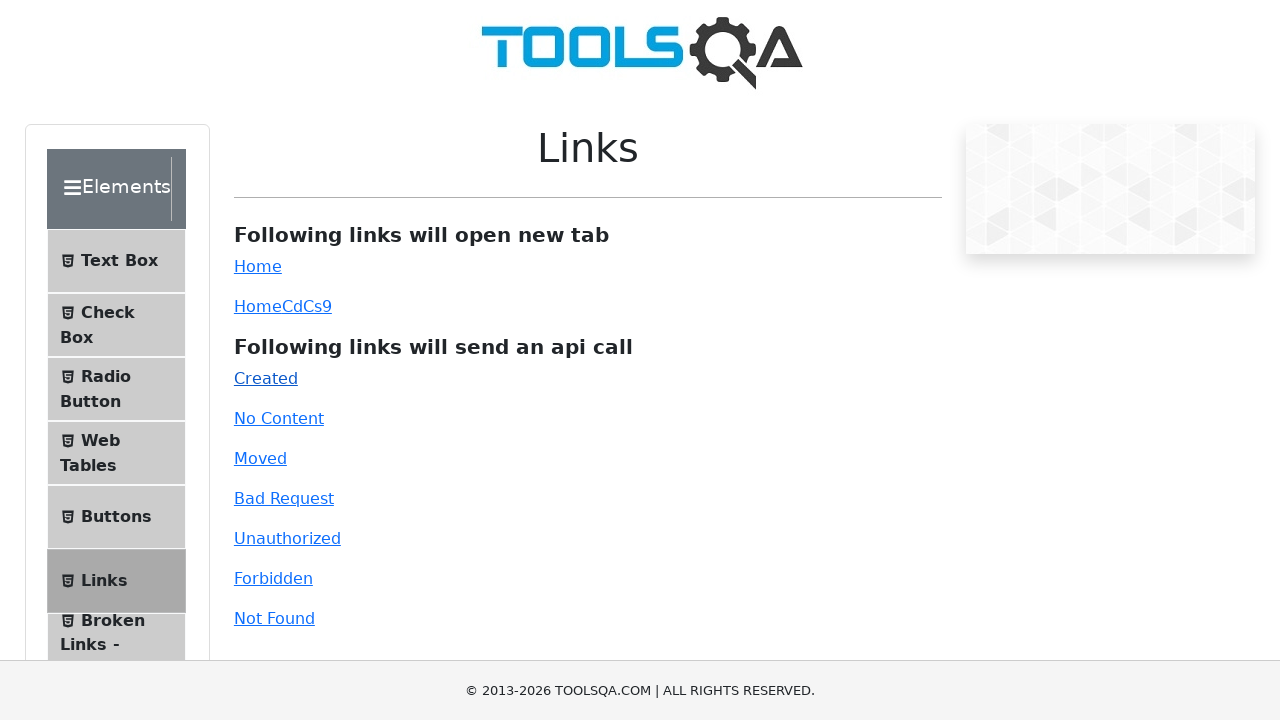

API response for 201 Created displayed
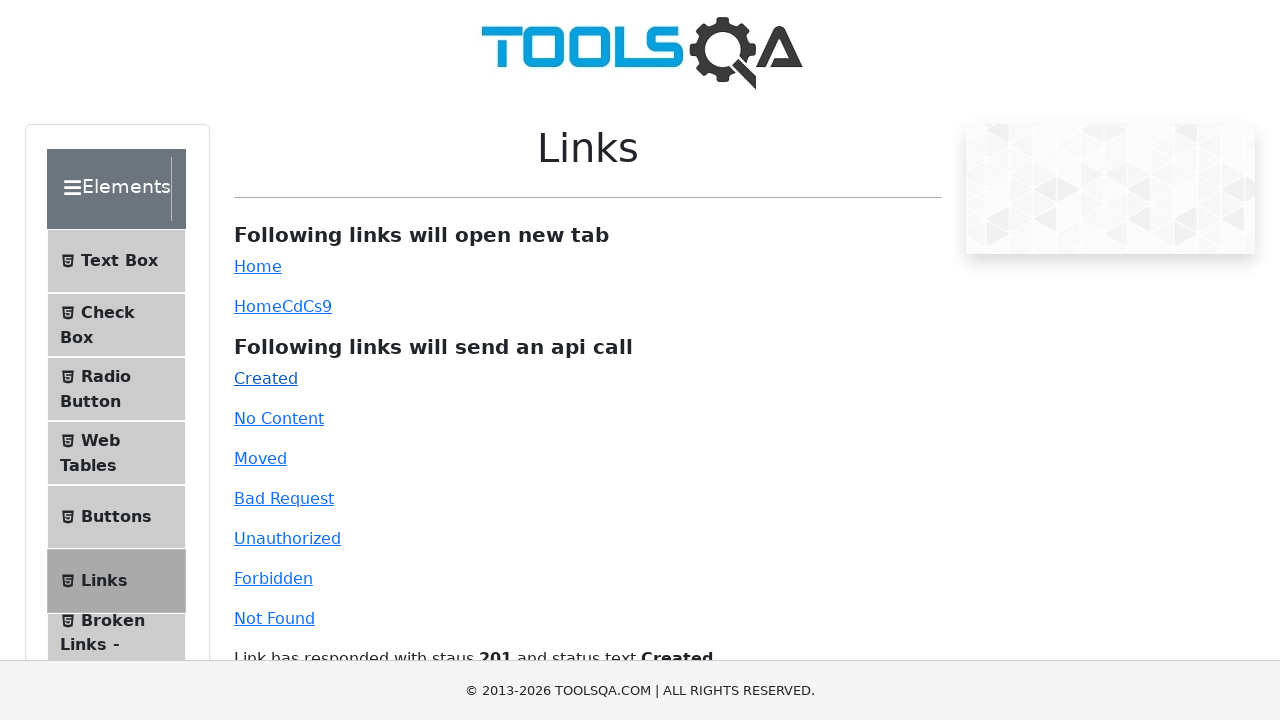

Clicked No Content link (HTTP 204) at (279, 418) on #no-content
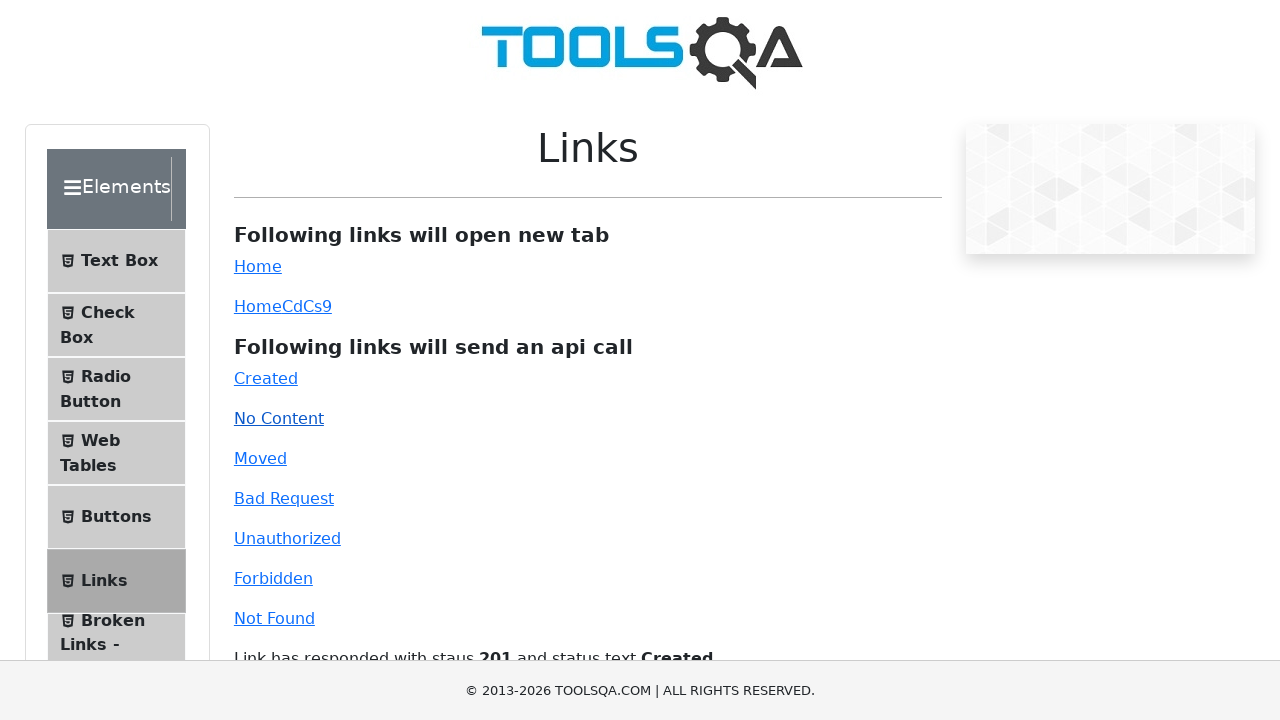

API response for 204 No Content displayed
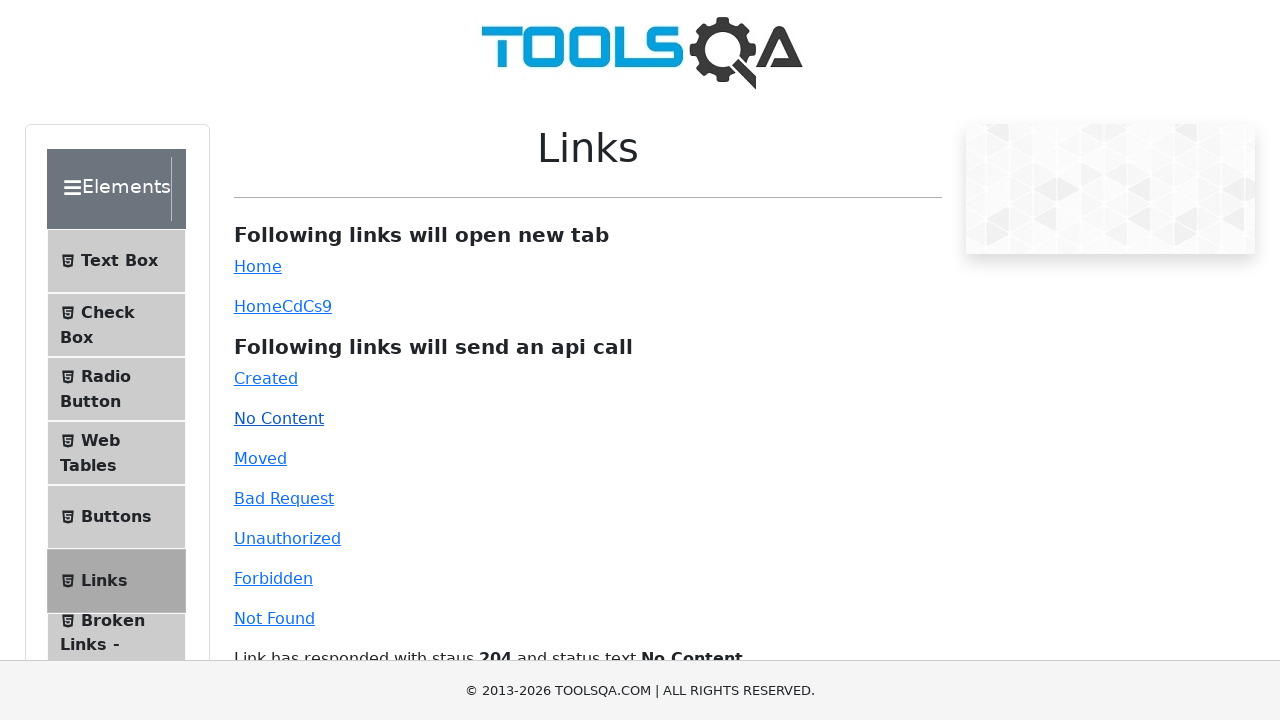

Clicked Moved link (HTTP 301) at (260, 458) on #moved
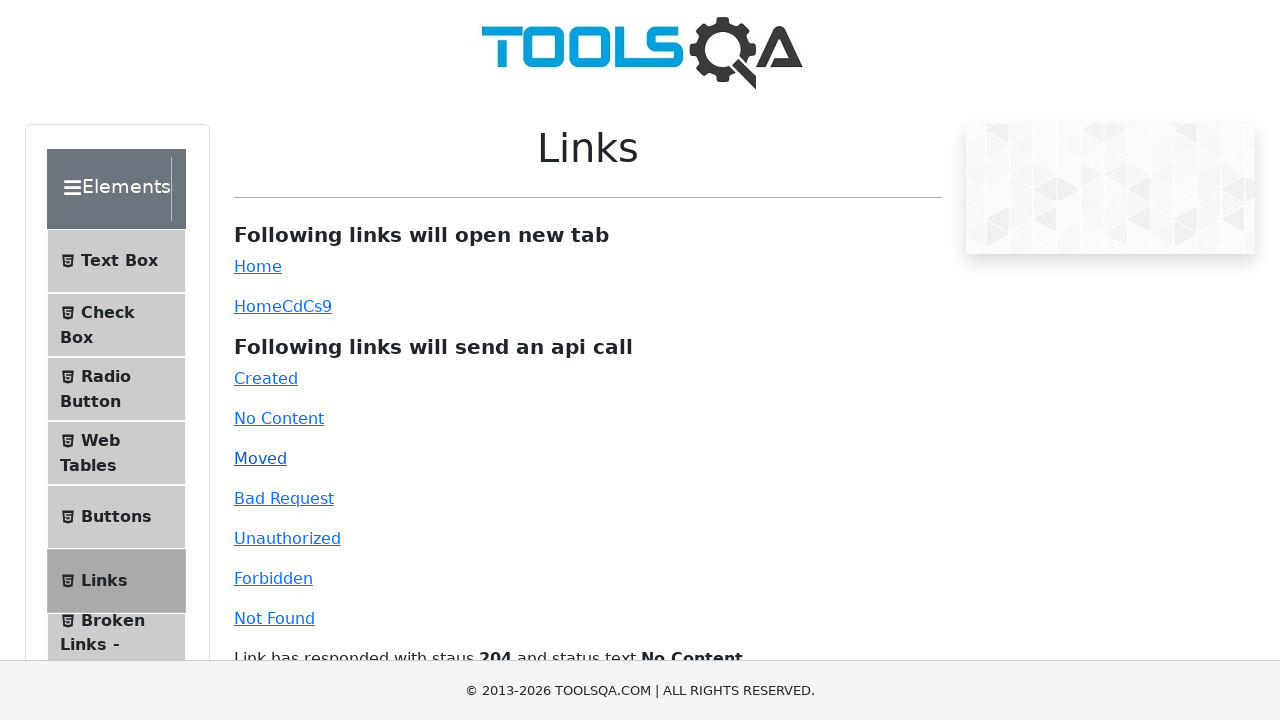

API response for 301 Moved Permanently displayed
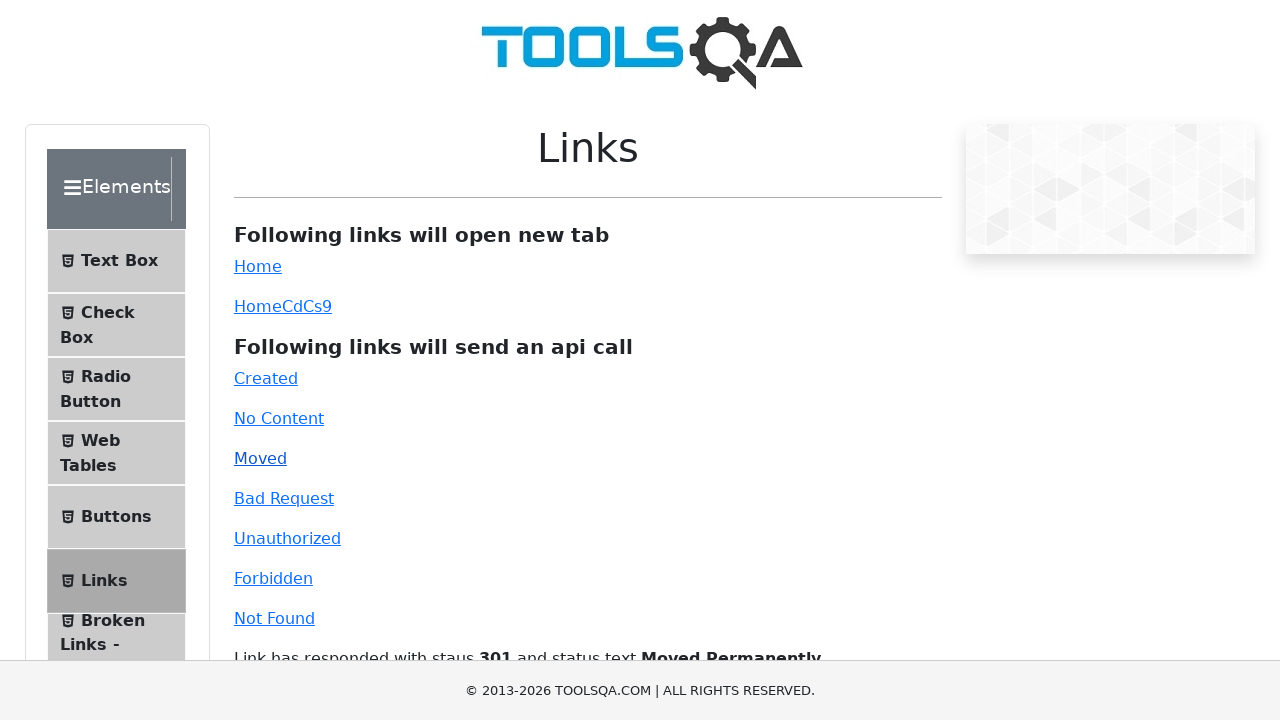

Clicked Bad Request link (HTTP 400) at (284, 498) on #bad-request
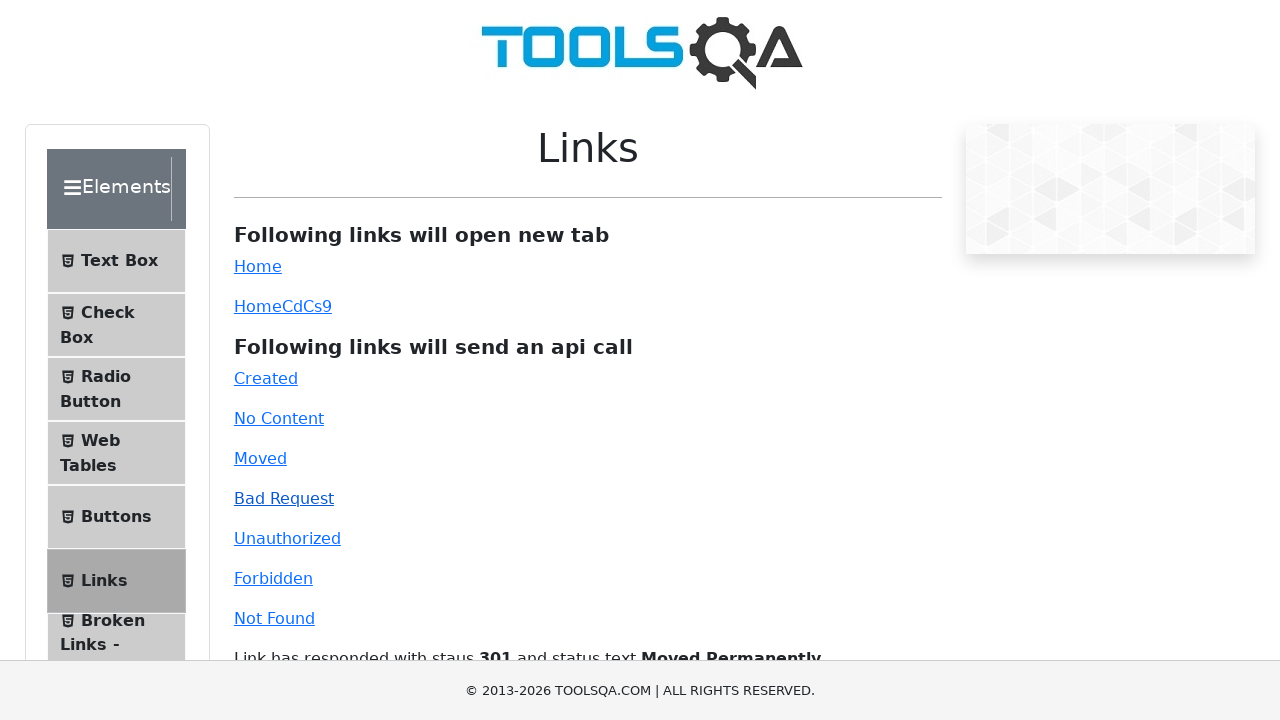

API response for 400 Bad Request displayed
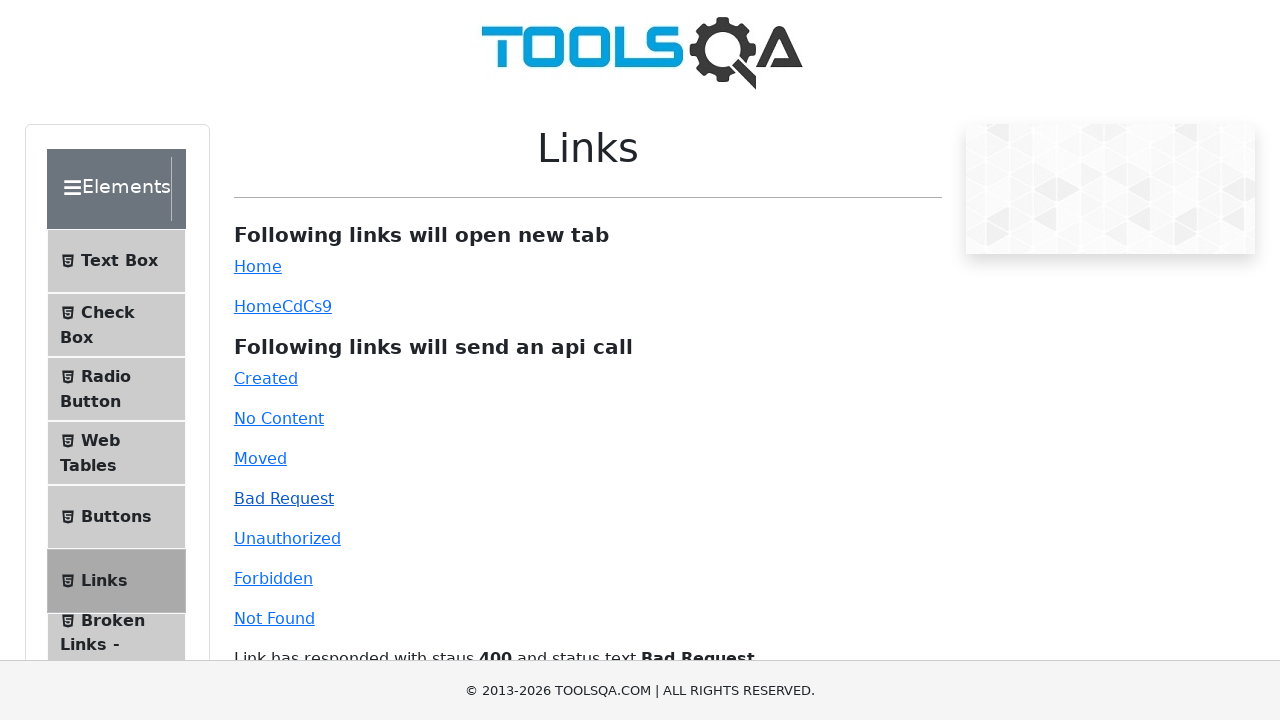

Clicked Unauthorized link (HTTP 401) at (287, 538) on #unauthorized
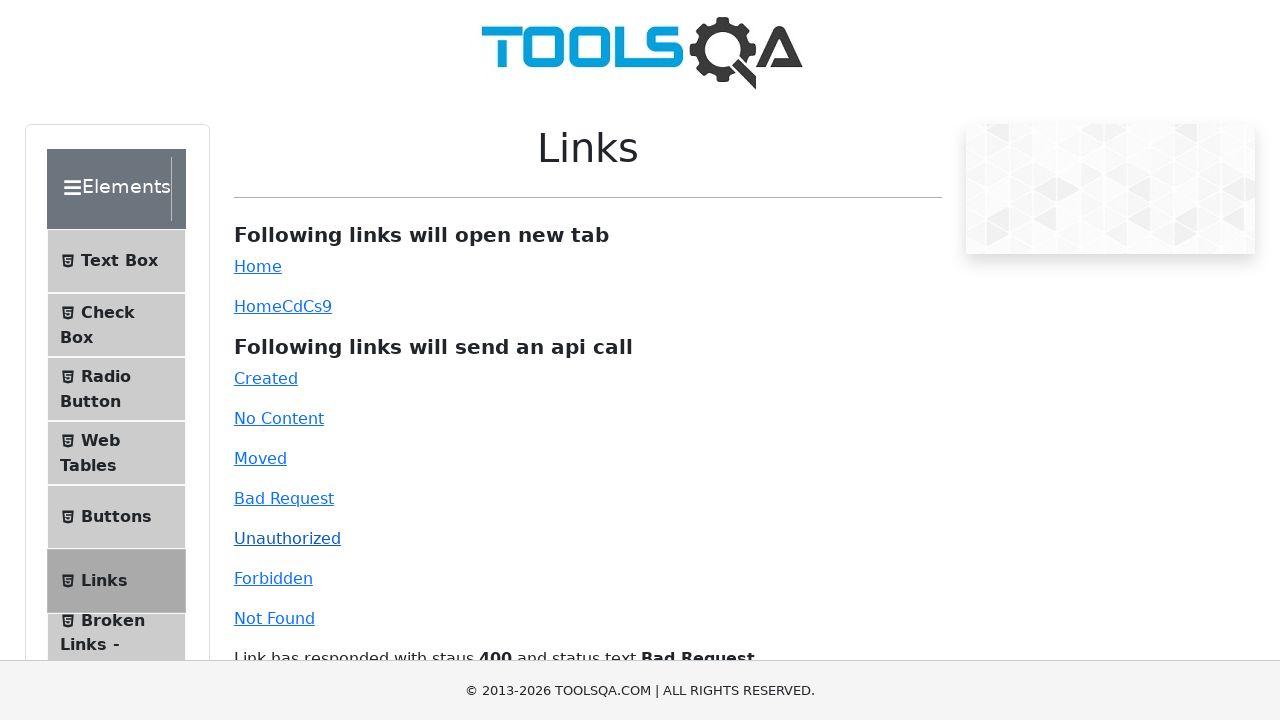

API response for 401 Unauthorized displayed
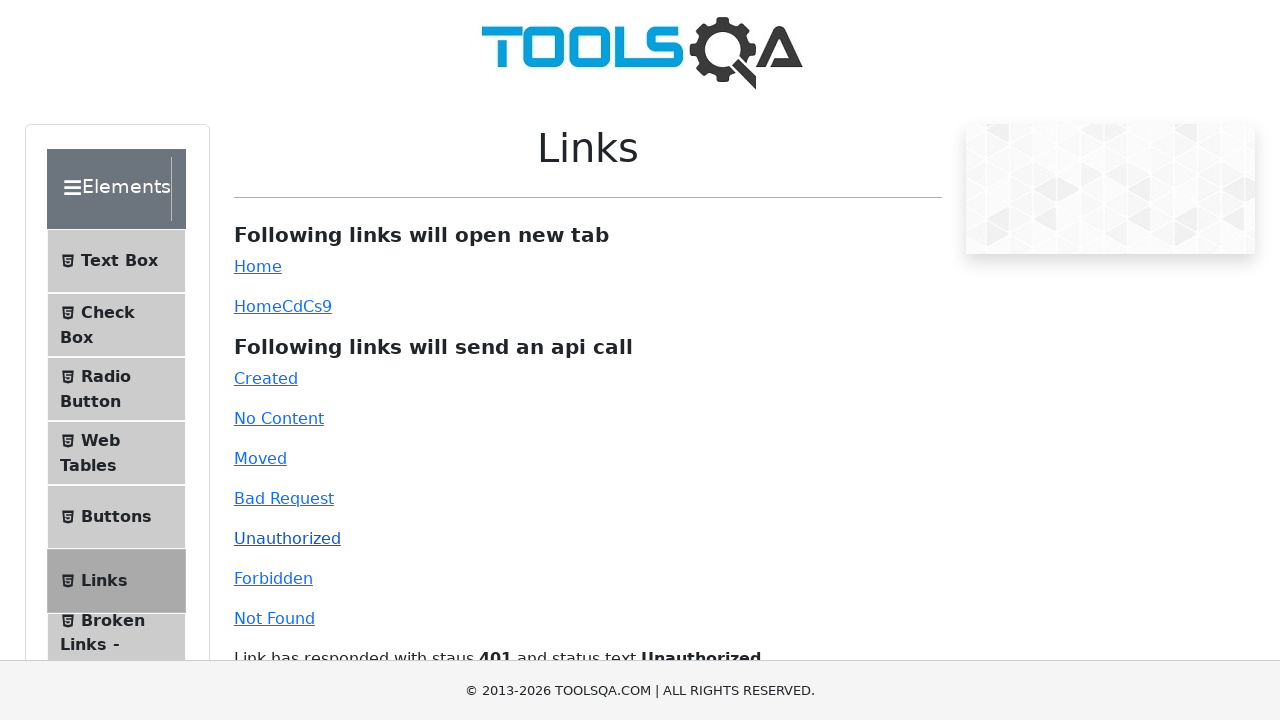

Clicked Forbidden link (HTTP 403) at (273, 578) on #forbidden
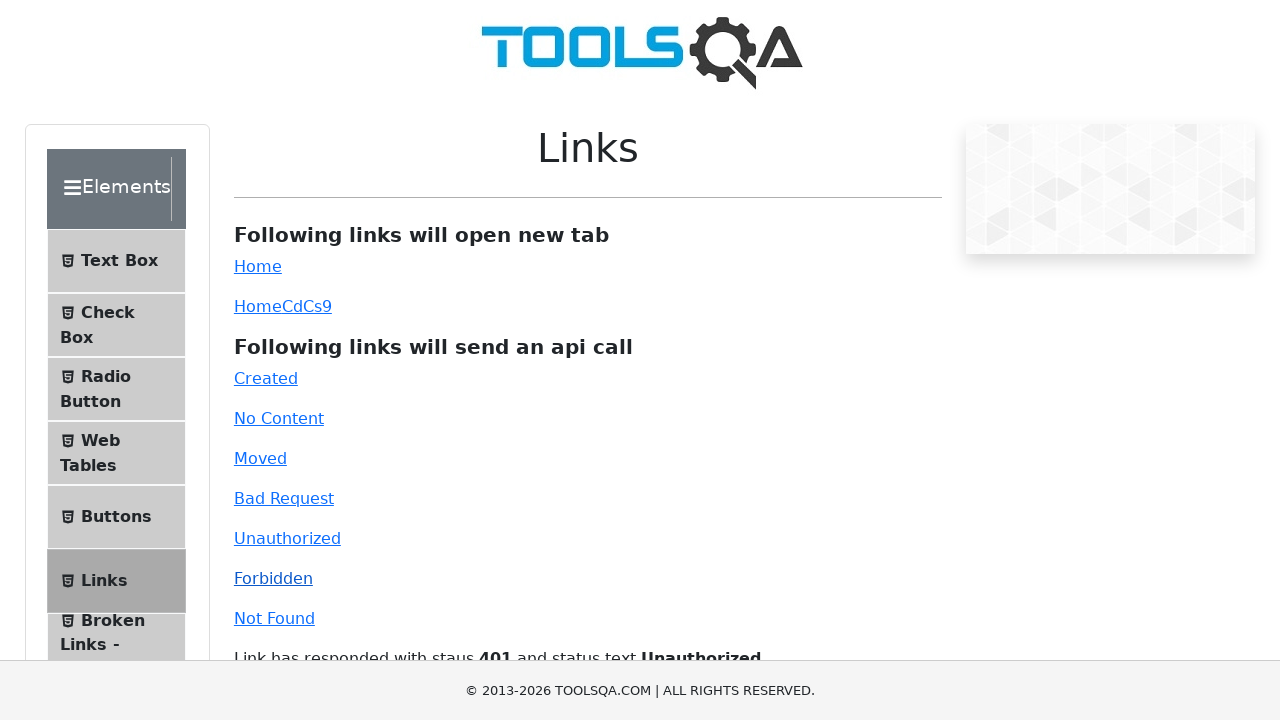

API response for 403 Forbidden displayed
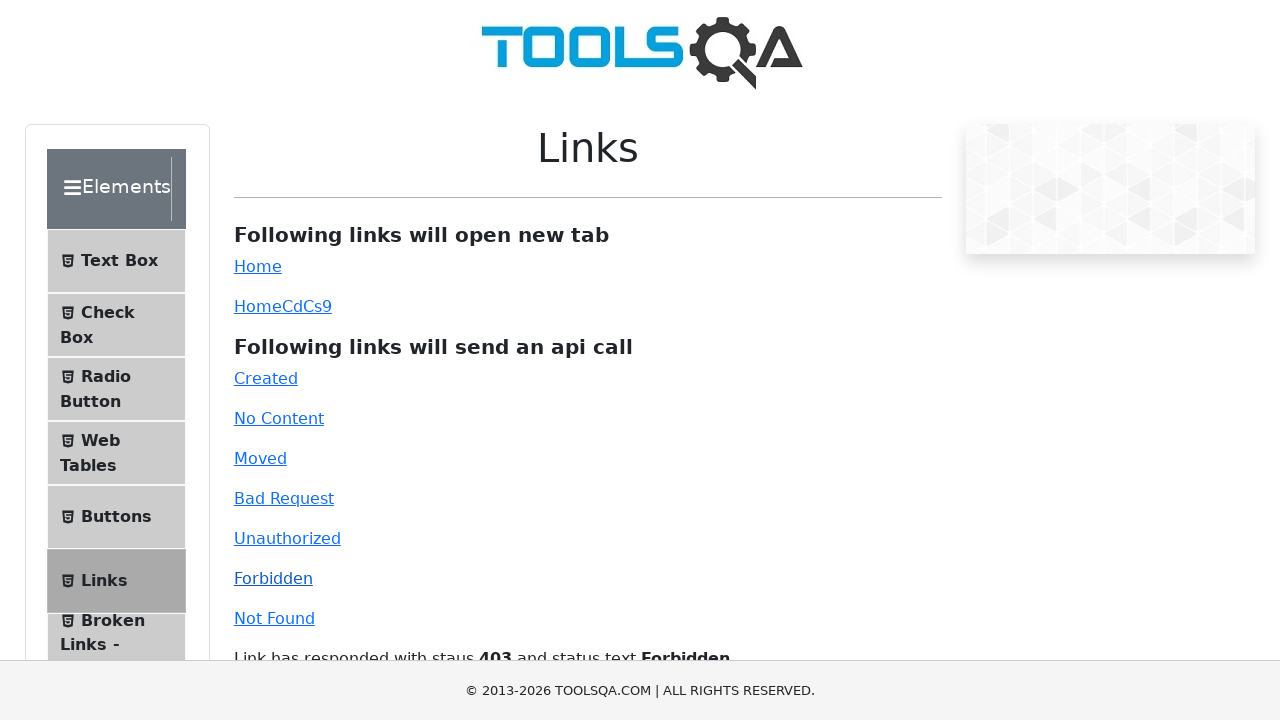

Clicked Not Found link (HTTP 404) at (274, 618) on #invalid-url
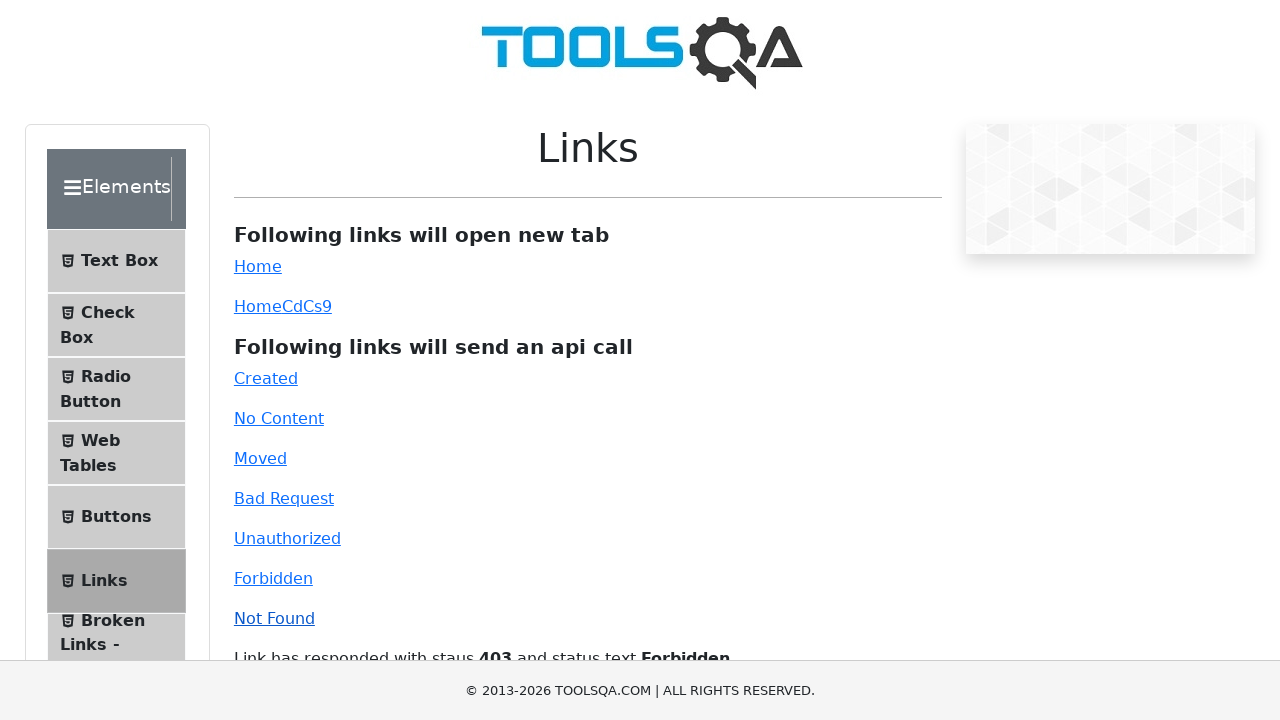

API response for 404 Not Found displayed
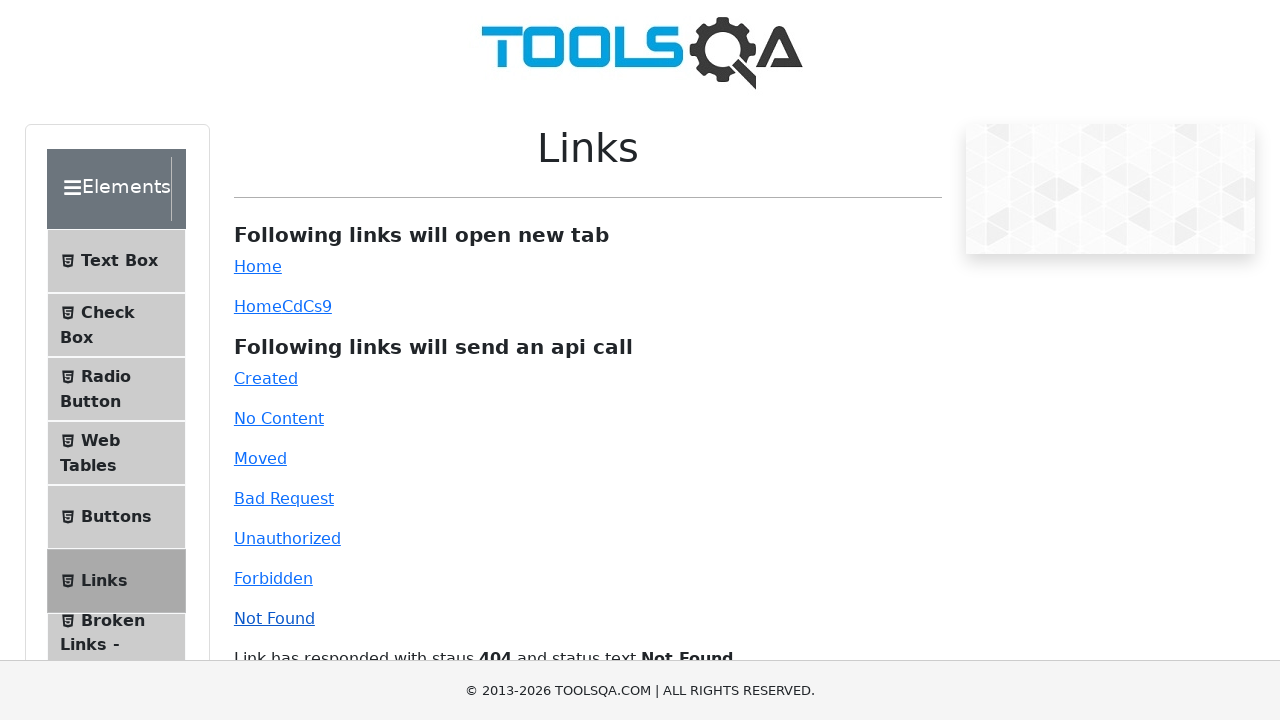

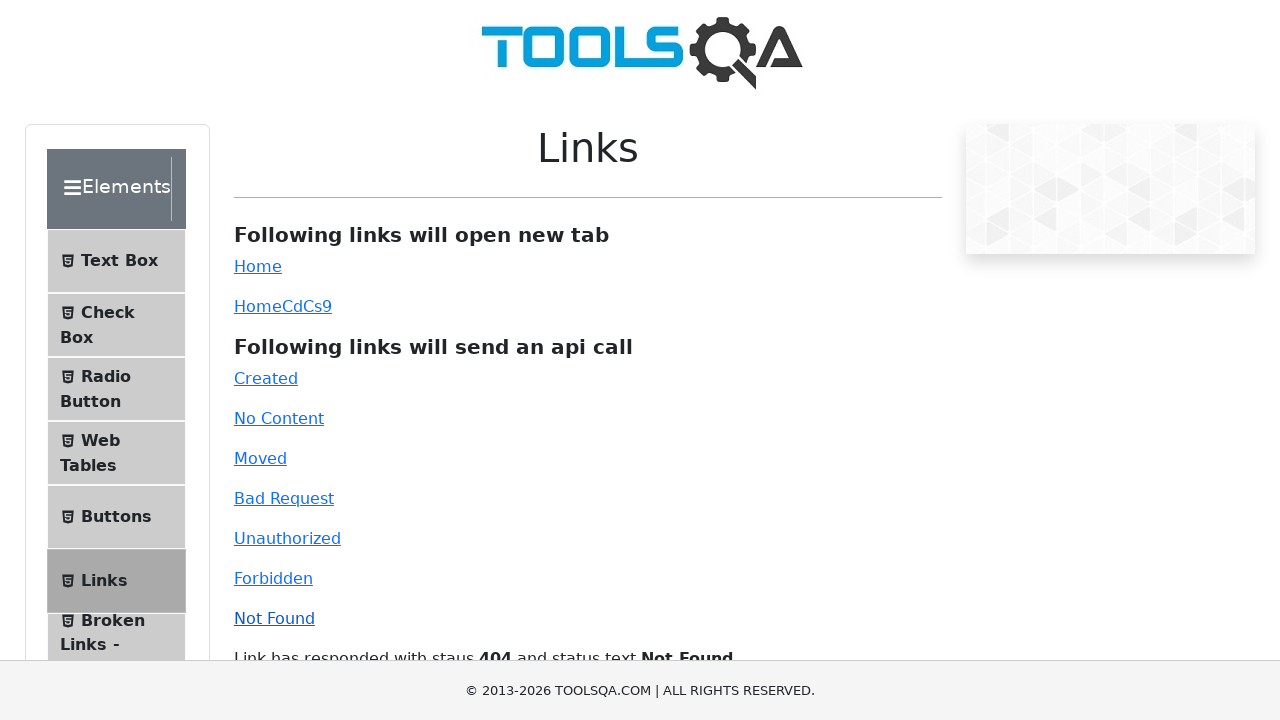